Navigates to TechPro Education website

Starting URL: https://techproeducation.com

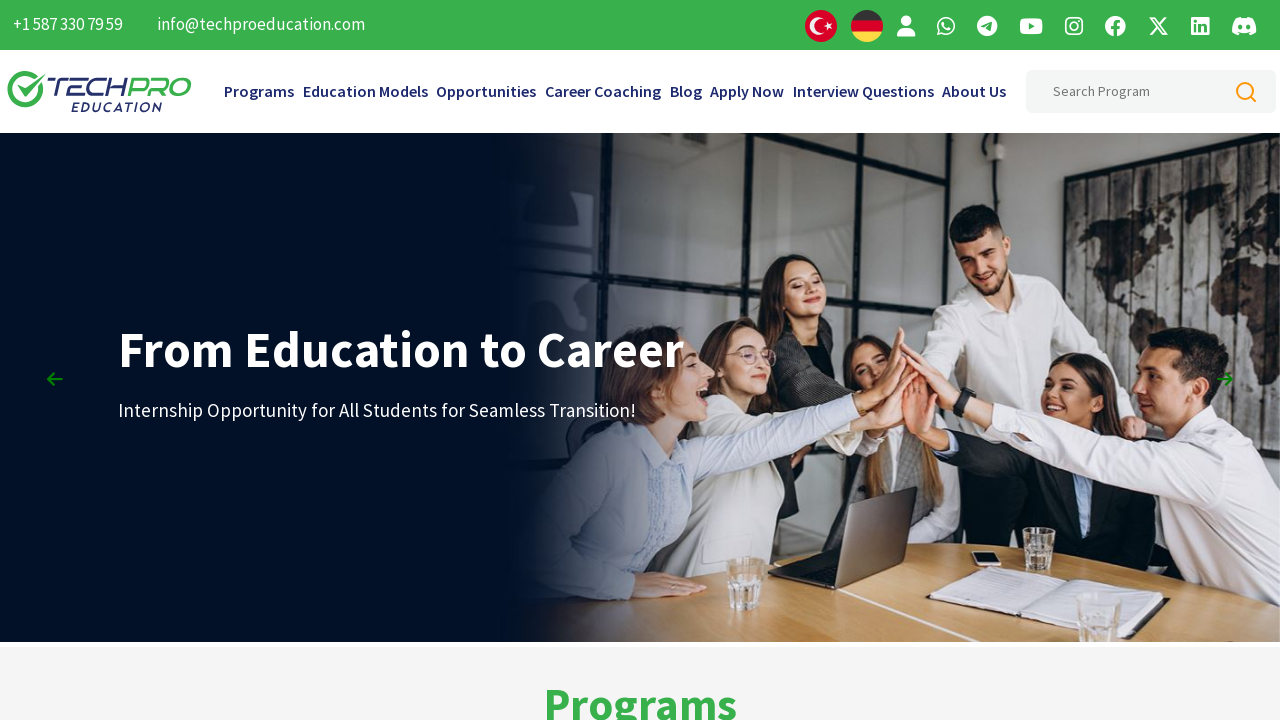

Initial screenshot of TechPro Education website homepage
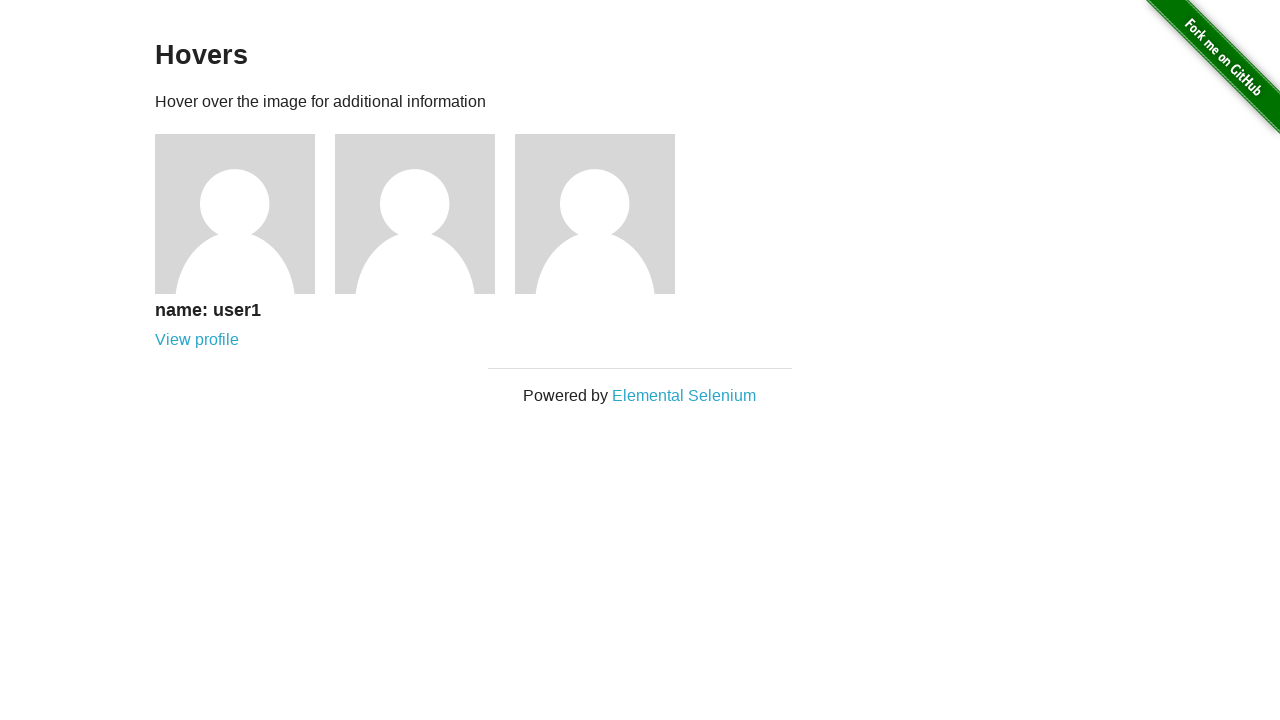

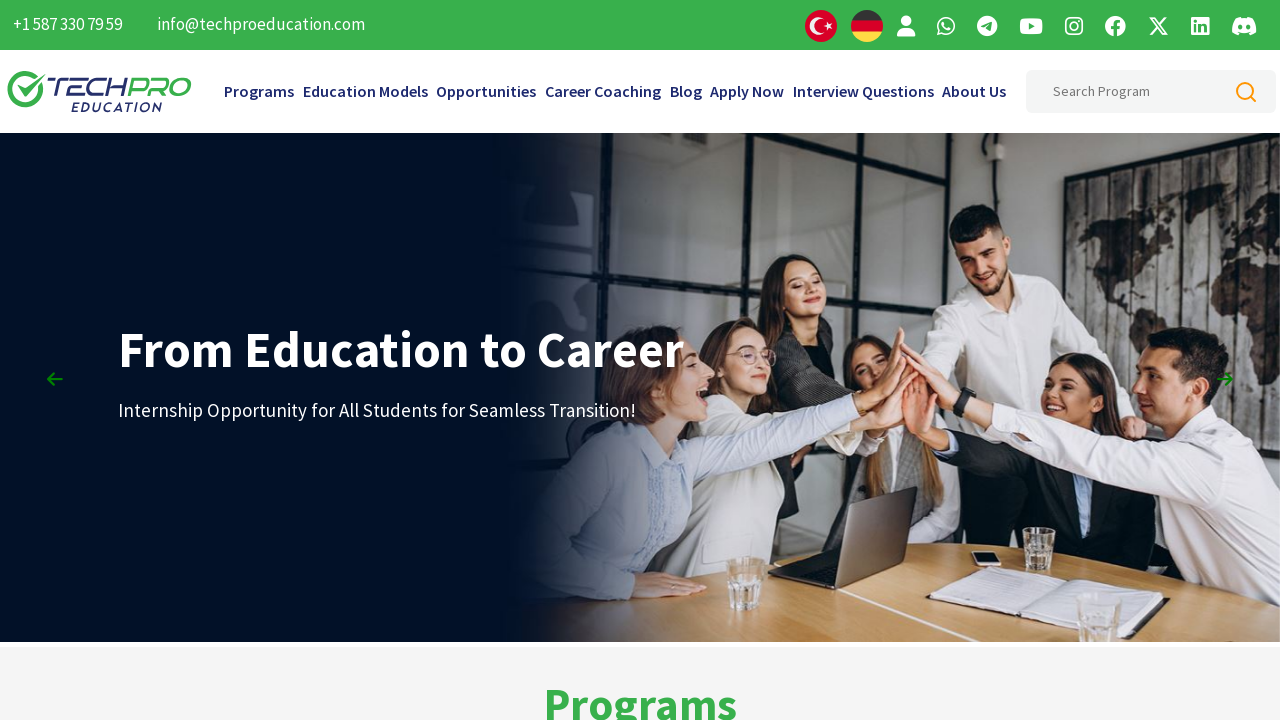